Tests drag-and-drop functionality by dragging an element to a droppable target and verifying the drop was successful by checking the text changes to "Dropped!"

Starting URL: http://crossbrowsertesting.github.io/drag-and-drop.html

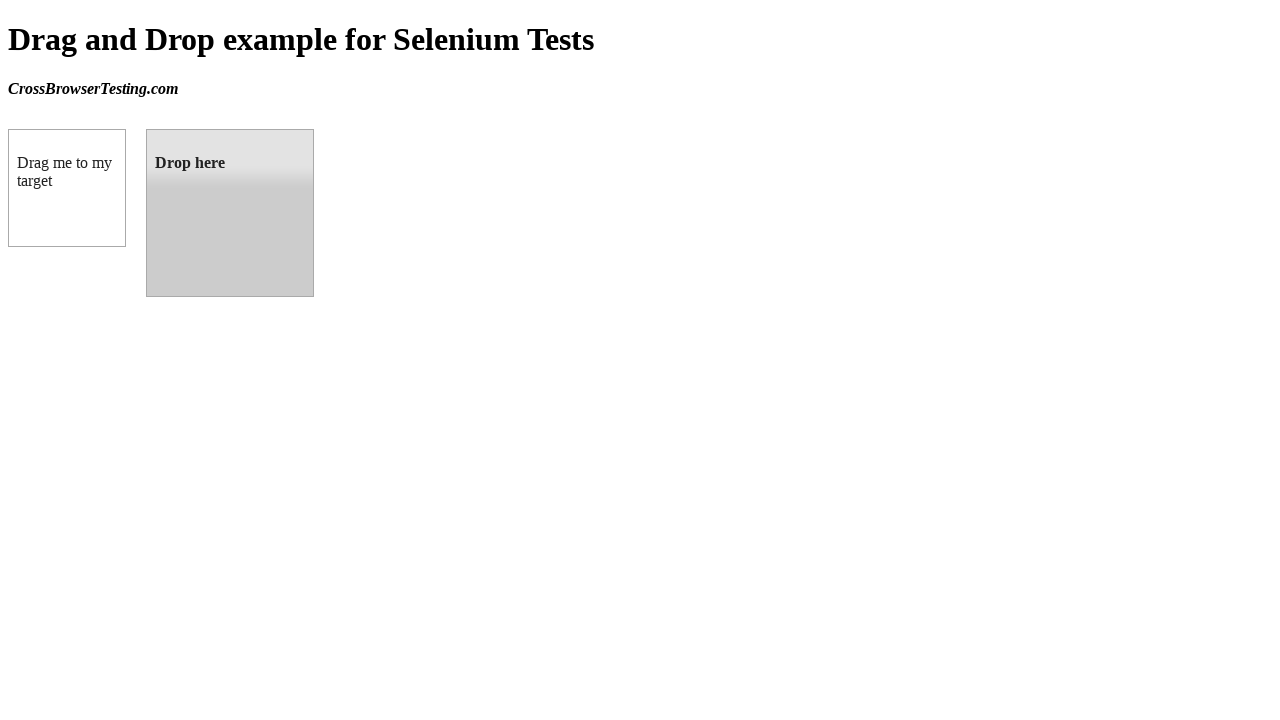

Navigated to drag-and-drop test page
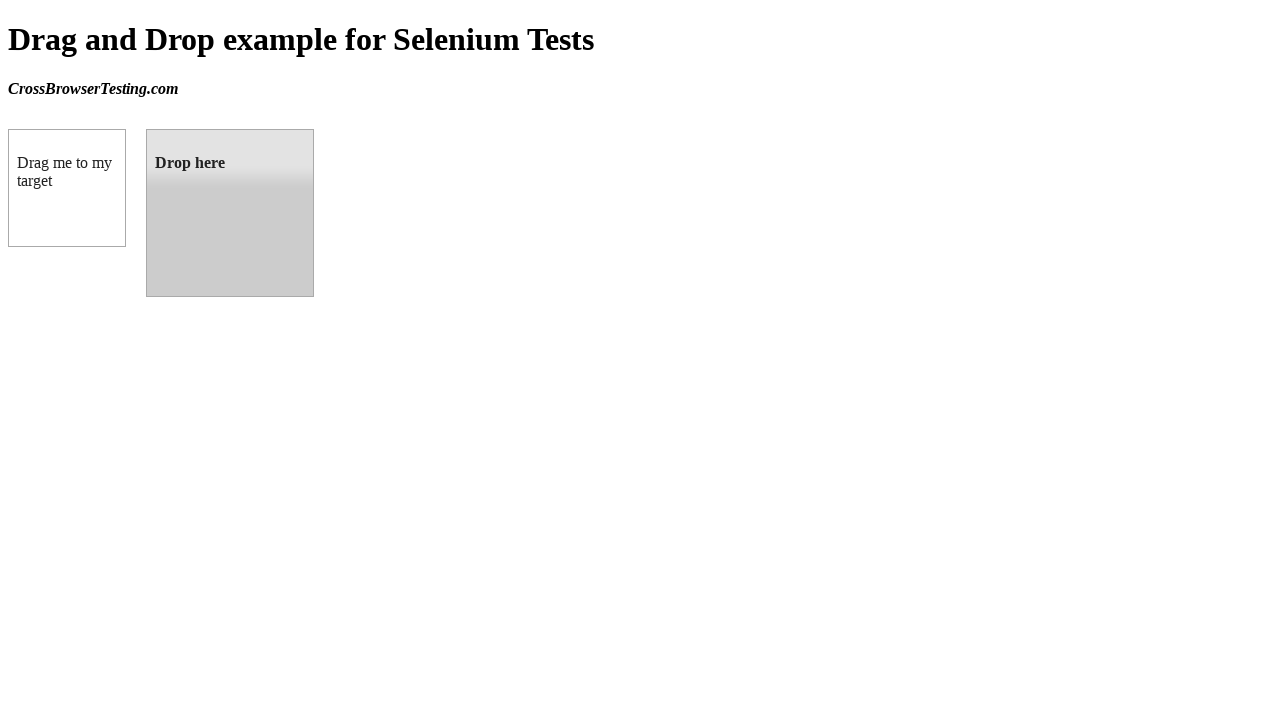

Located draggable element with id 'draggable'
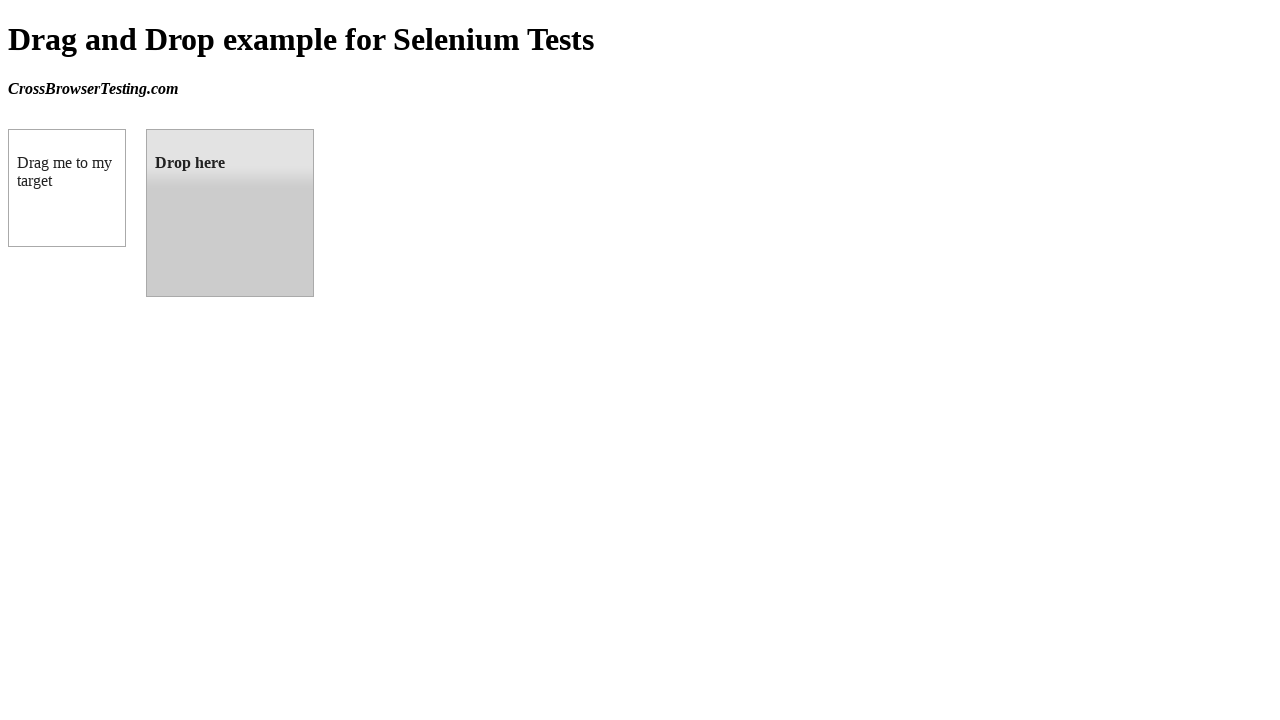

Located droppable target element with id 'droppable'
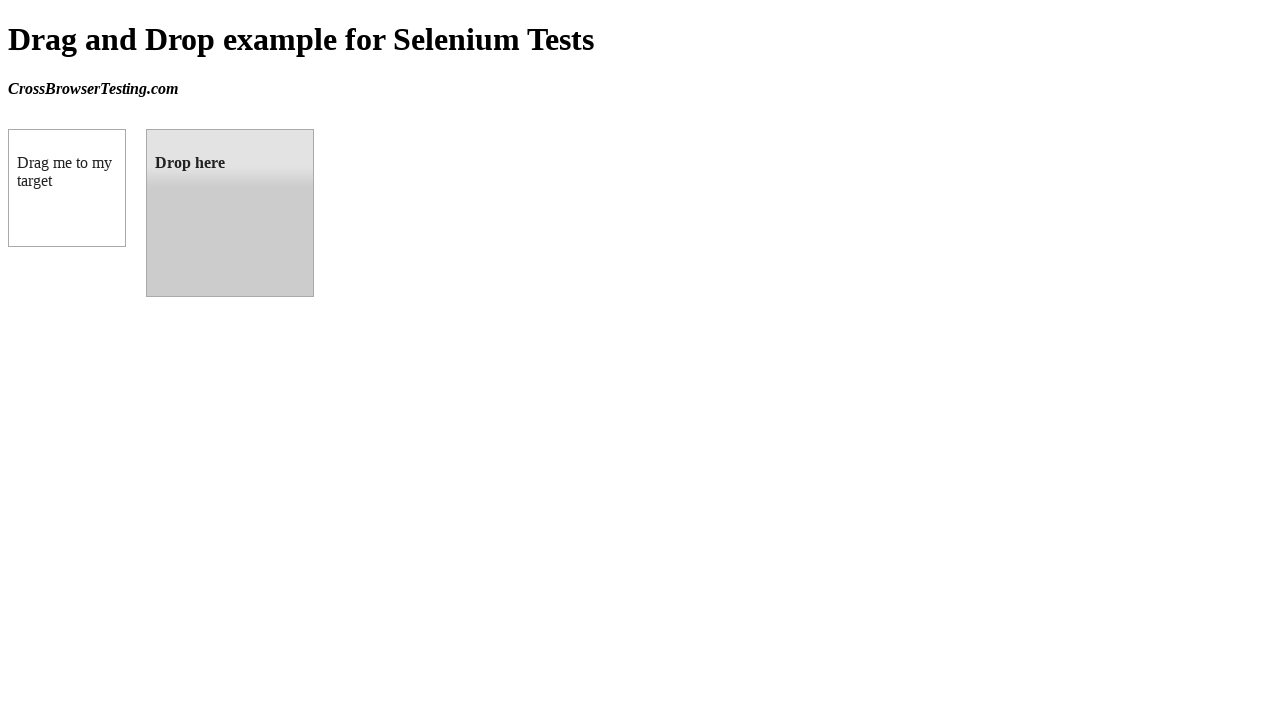

Dragged element to droppable target at (230, 213)
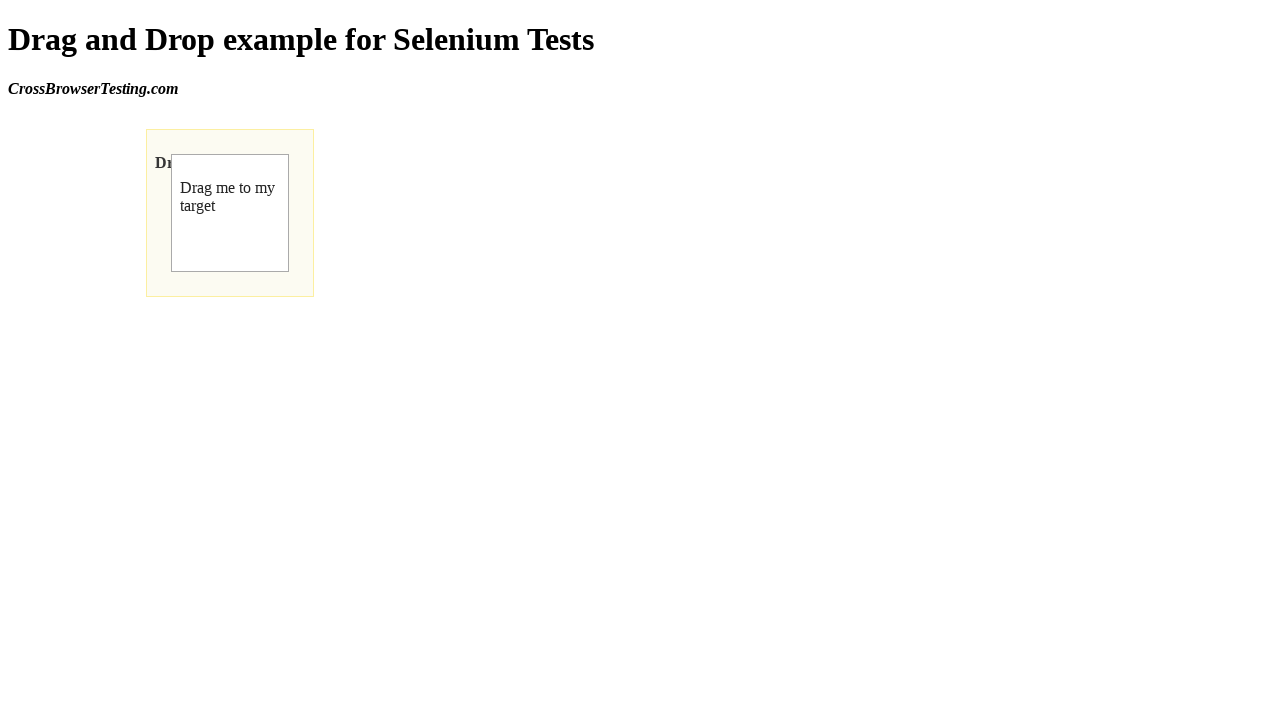

Located paragraph element in droppable target
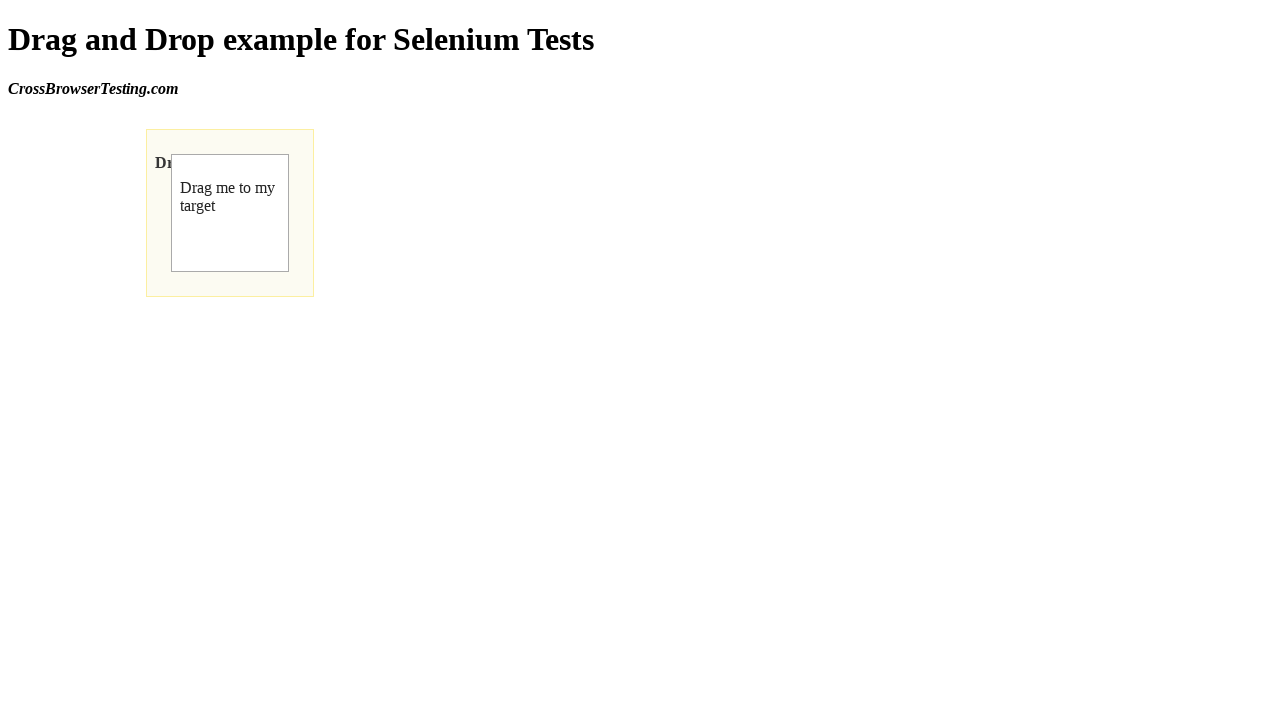

Verified drop was successful - text changed to 'Dropped!'
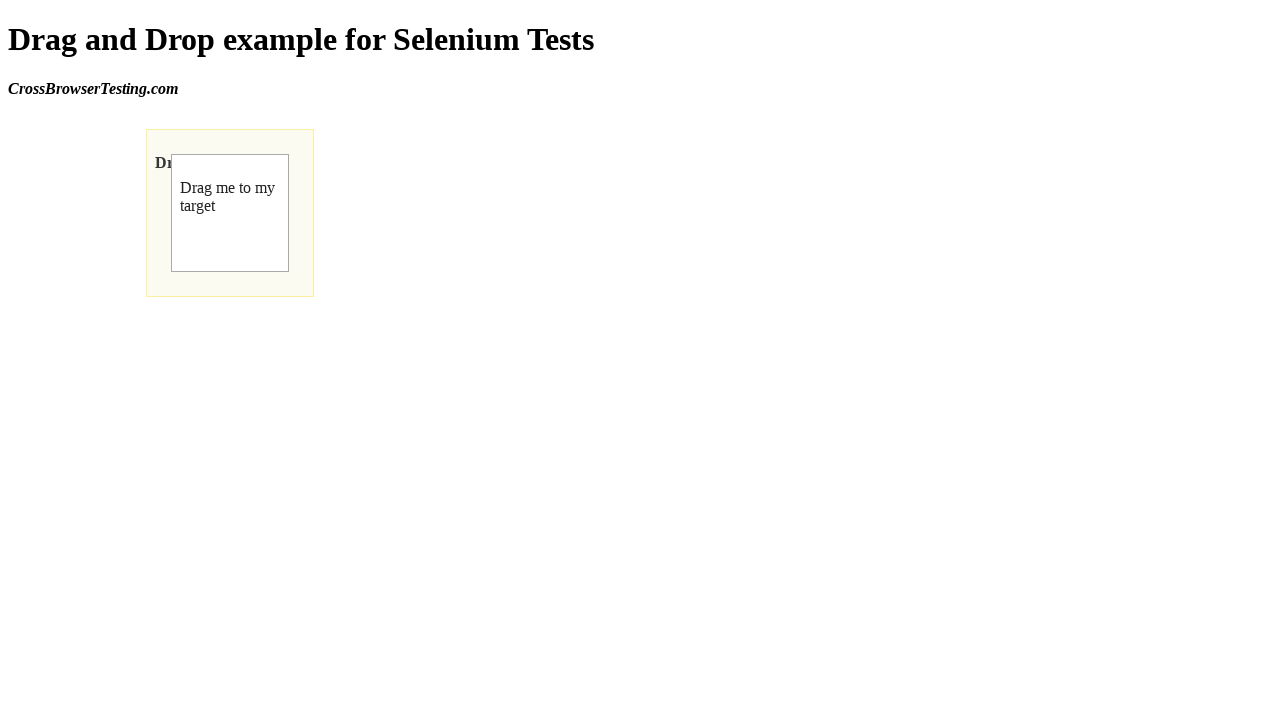

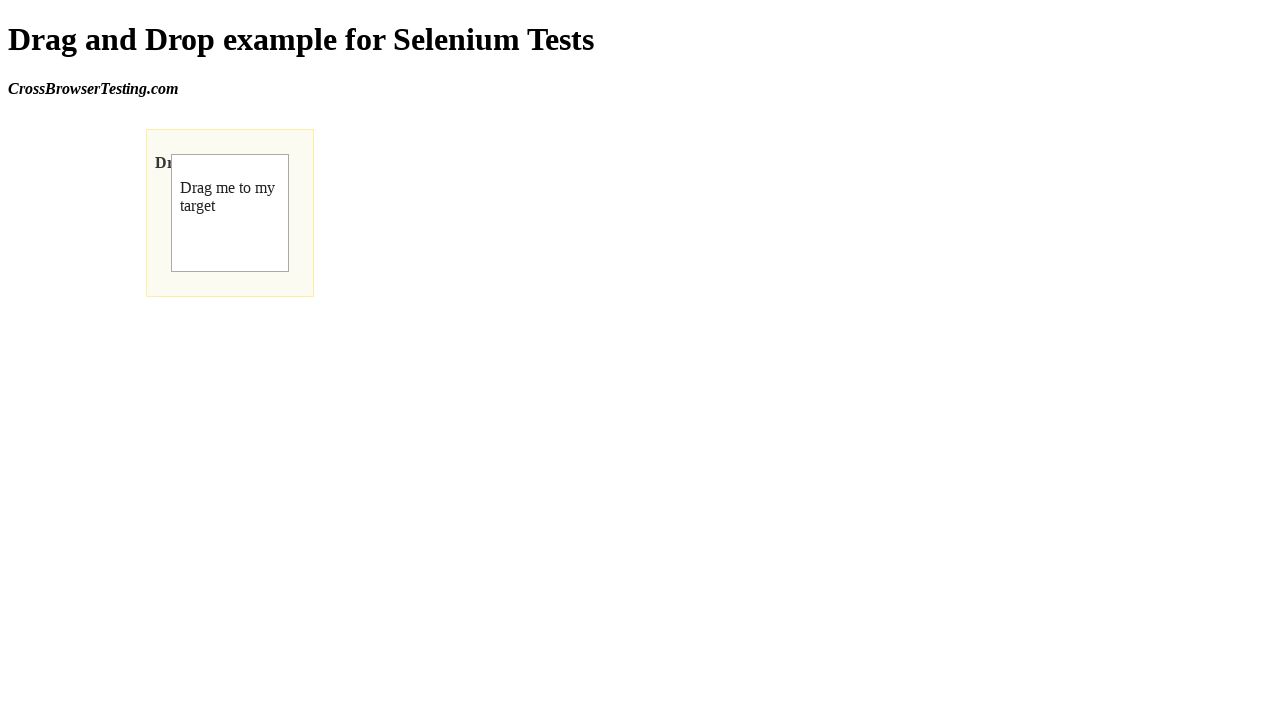